Tests dynamic loading by clicking a start button, waiting for the loading indicator to disappear, and verifying the resulting text displays "Hello World!"

Starting URL: https://the-internet.herokuapp.com/dynamic_loading/1

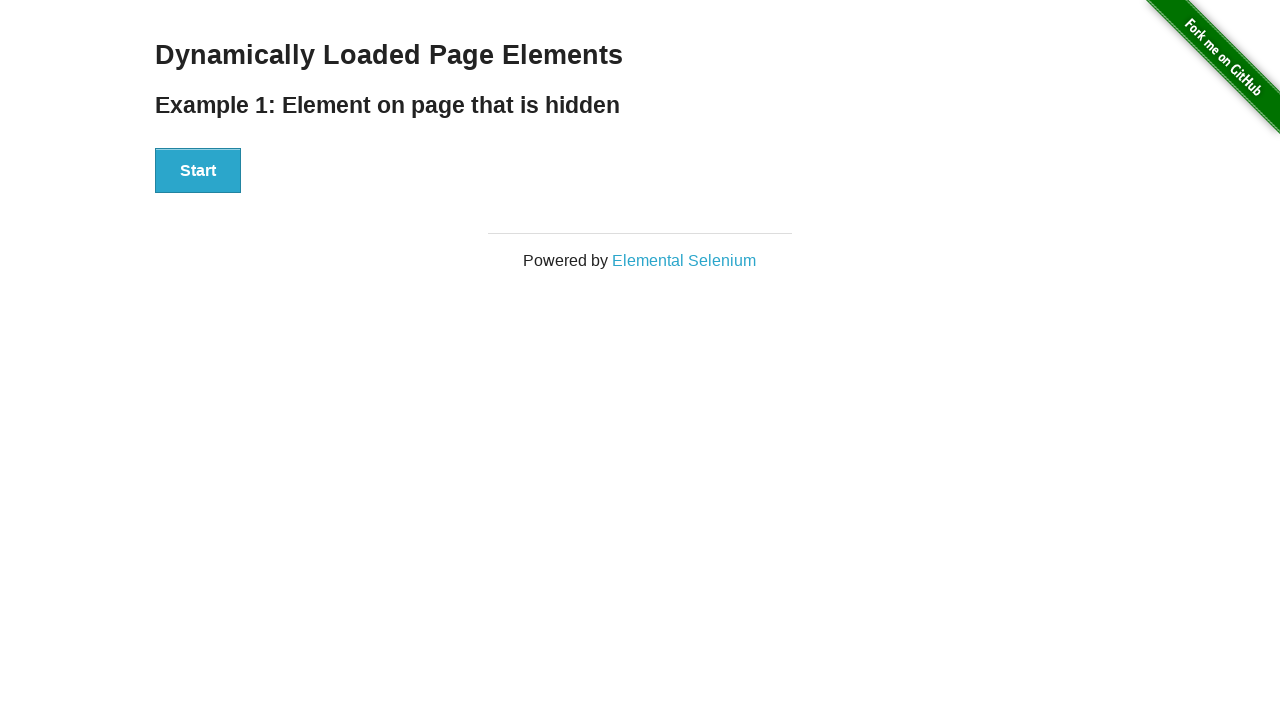

Navigated to dynamic loading test page
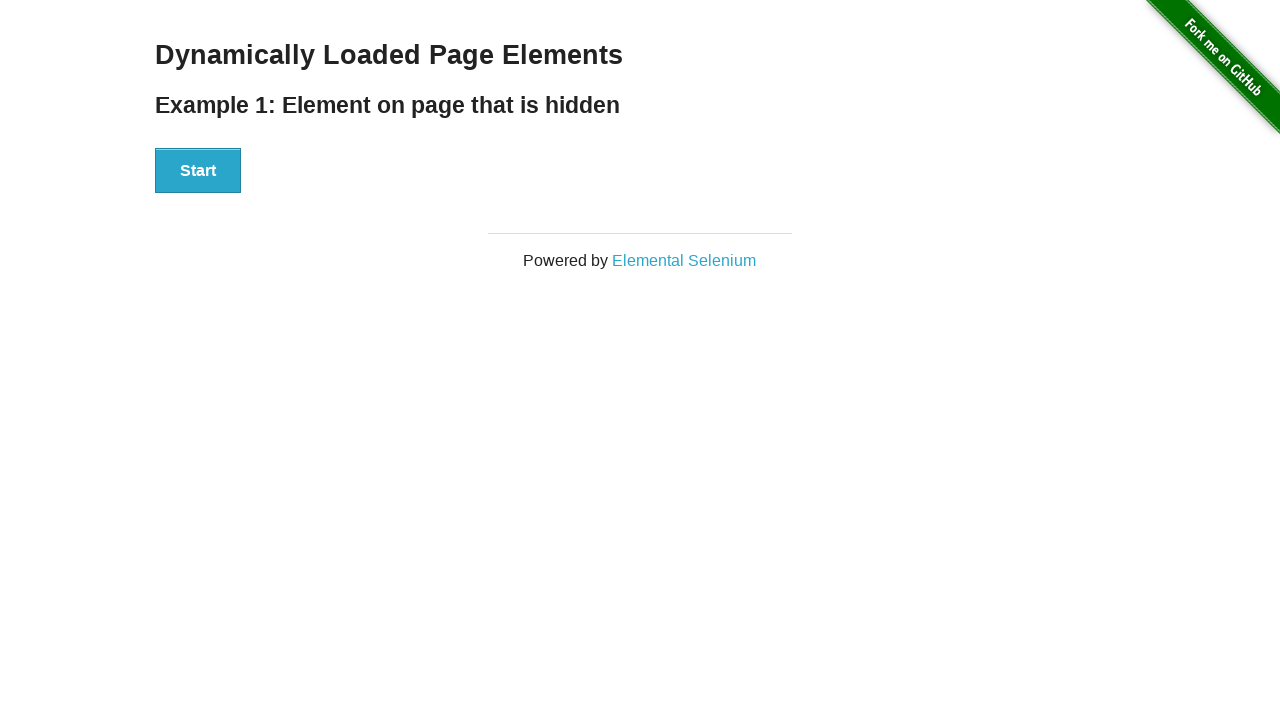

Clicked start button to initiate dynamic loading at (198, 171) on div#start button
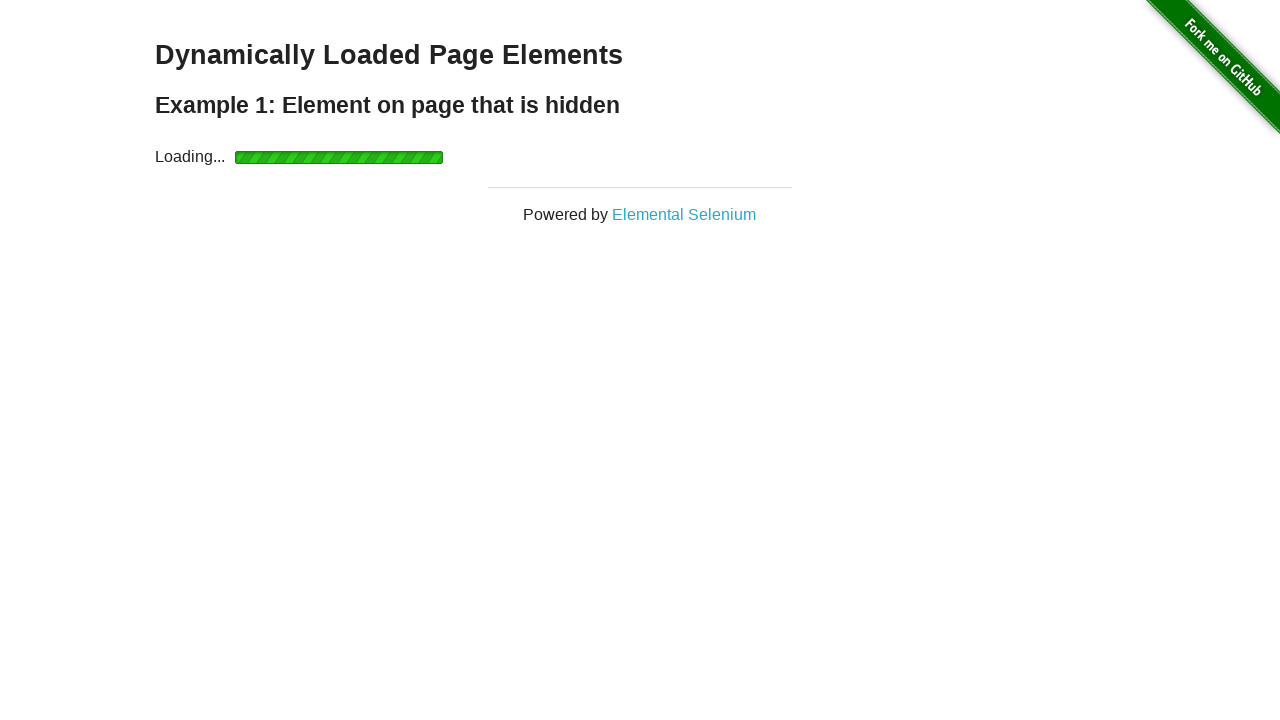

Loading indicator disappeared
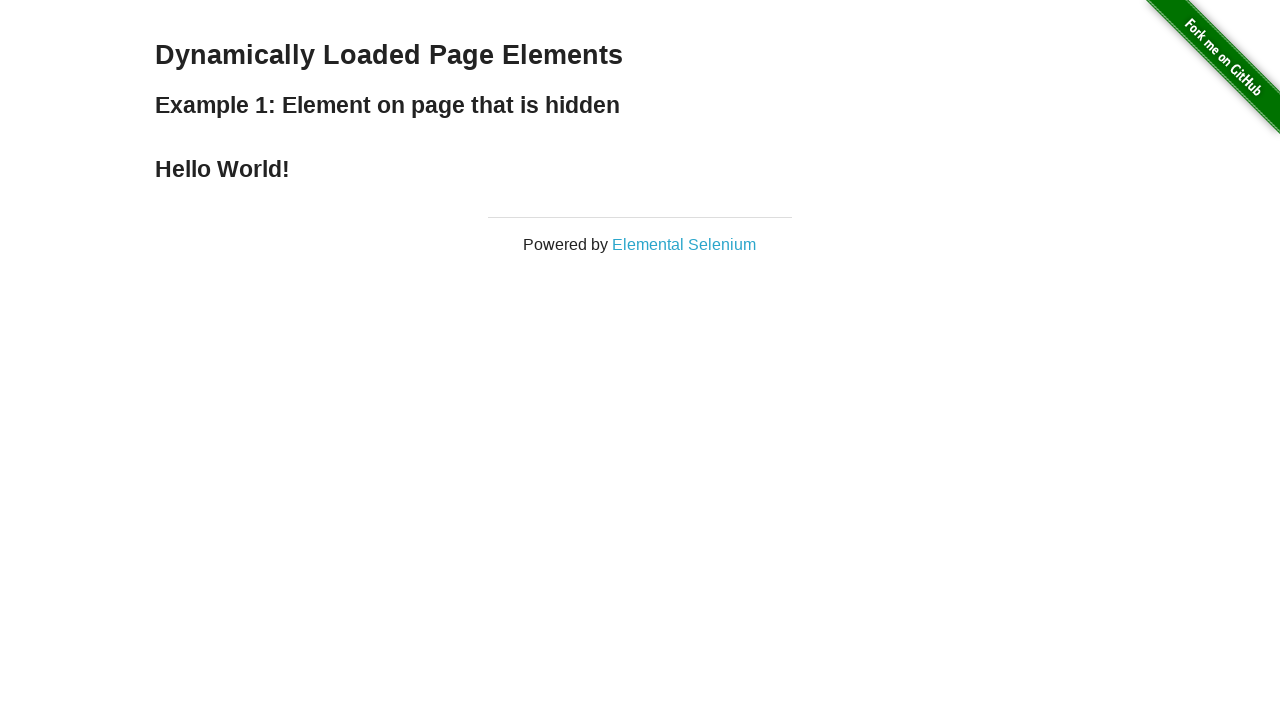

Located finish text element
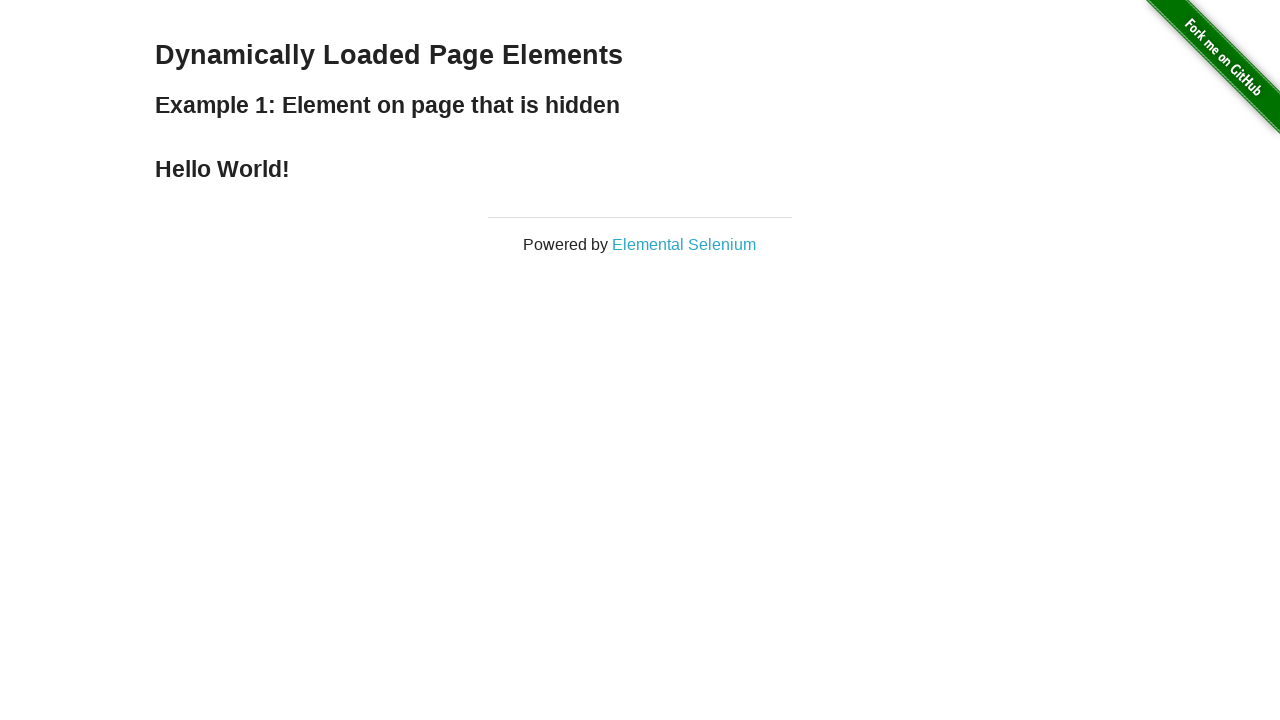

Retrieved text content: 'Hello World!'
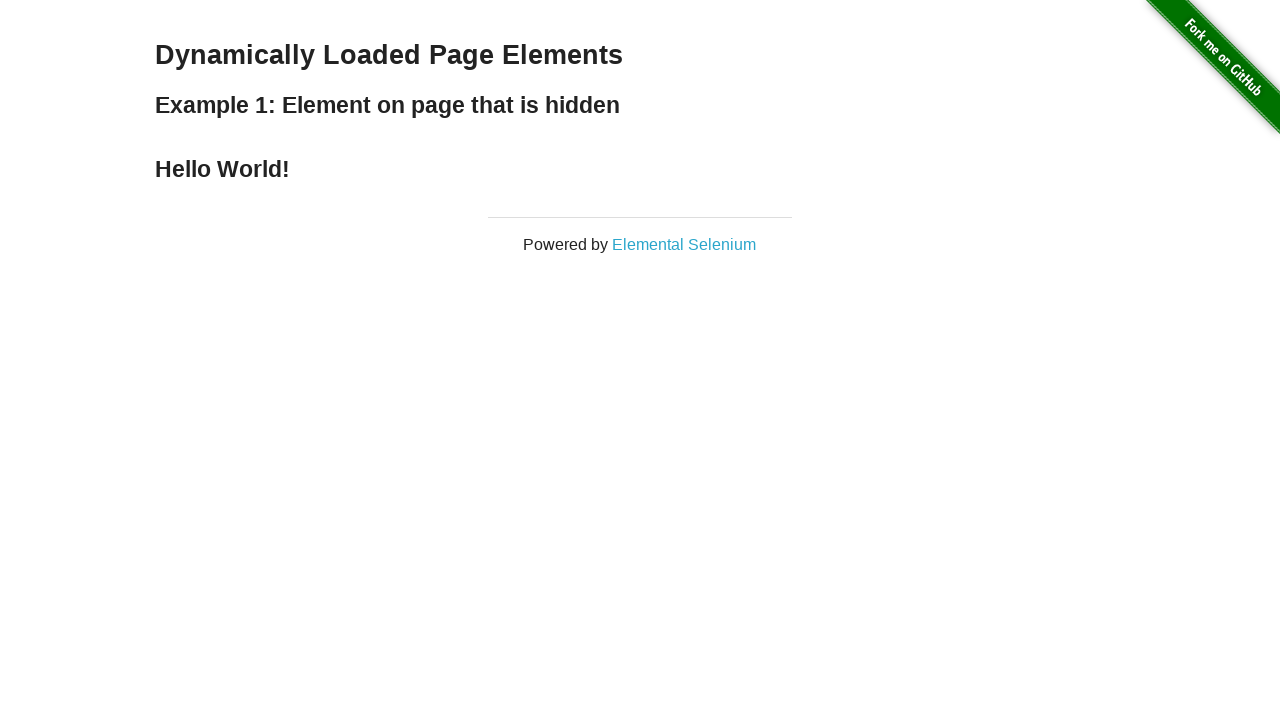

Assertion passed: text displays 'Hello World!'
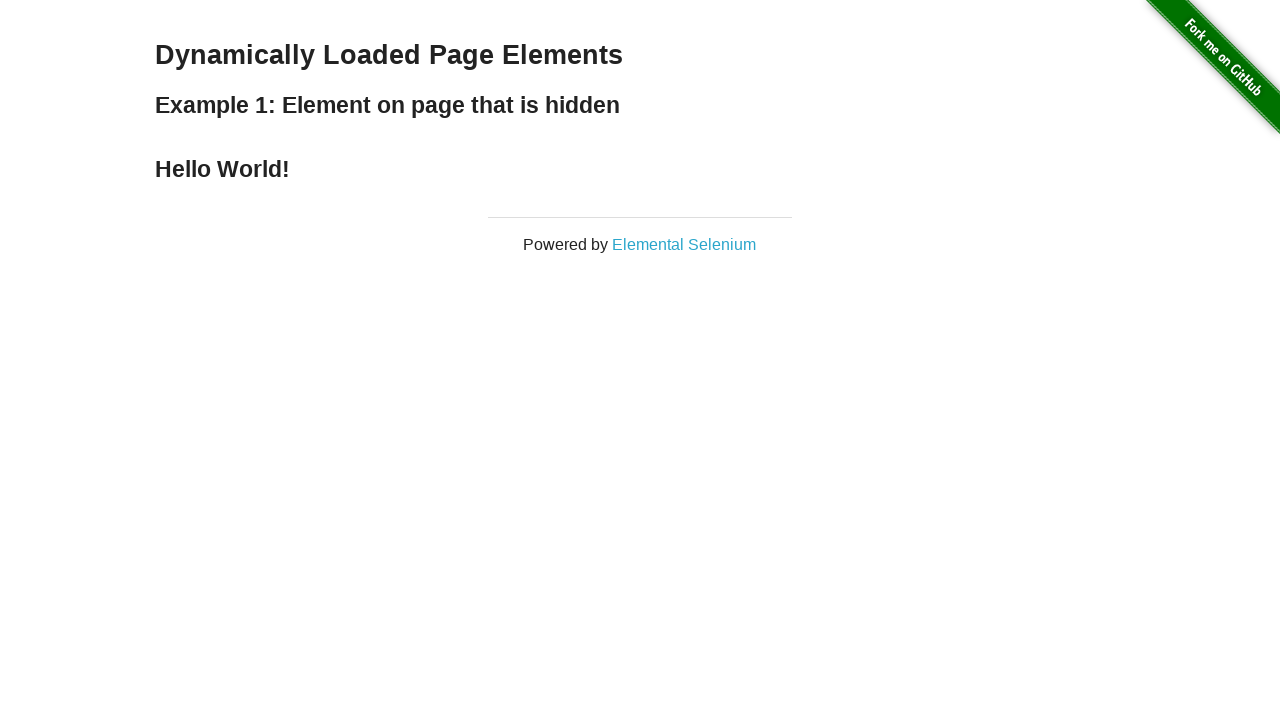

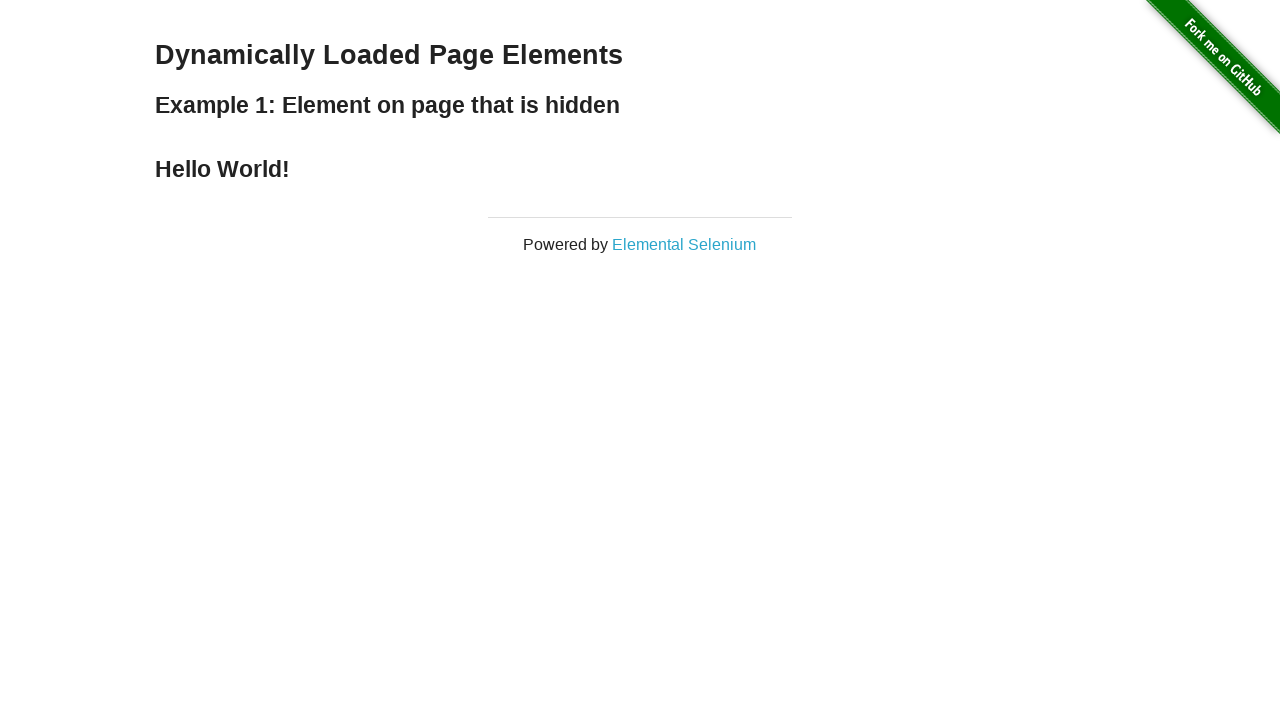